Navigates to a job portal, clicks on the Jobs link, and verifies the page title

Starting URL: https://alchemy.hguy.co/jobs/

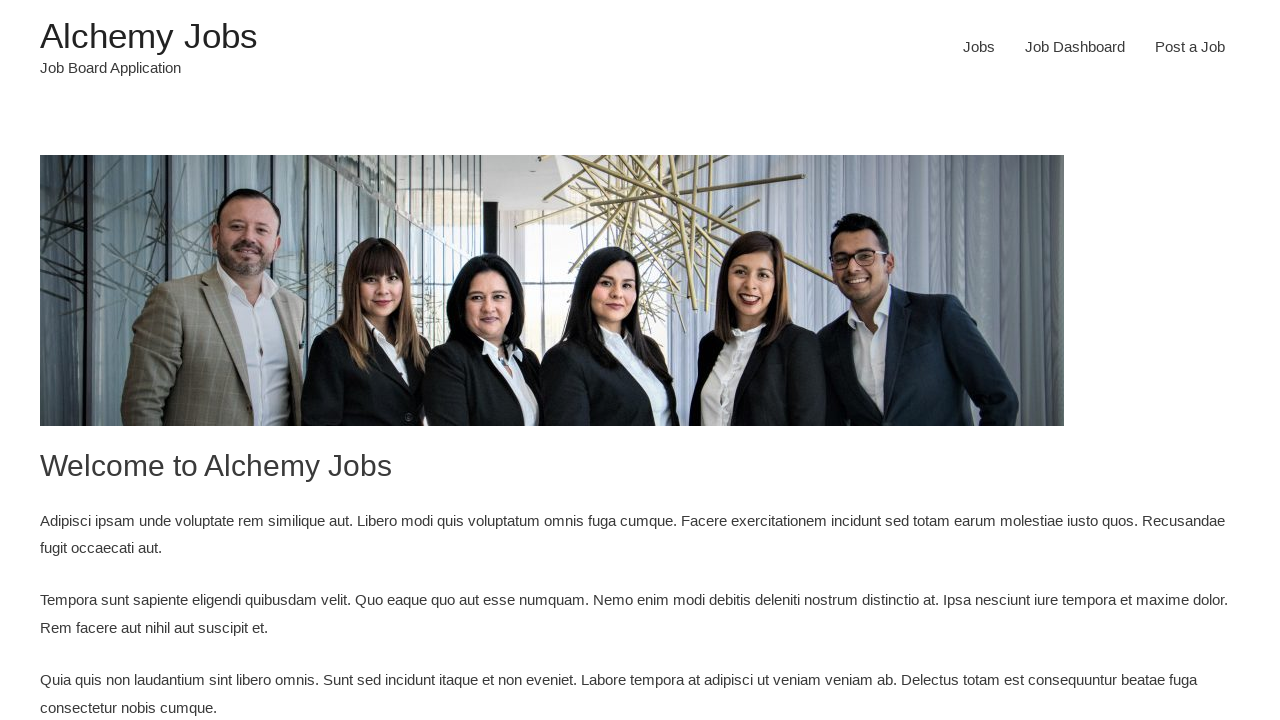

Clicked on the Jobs link in the navigation at (979, 47) on xpath=//a[text()='Jobs']
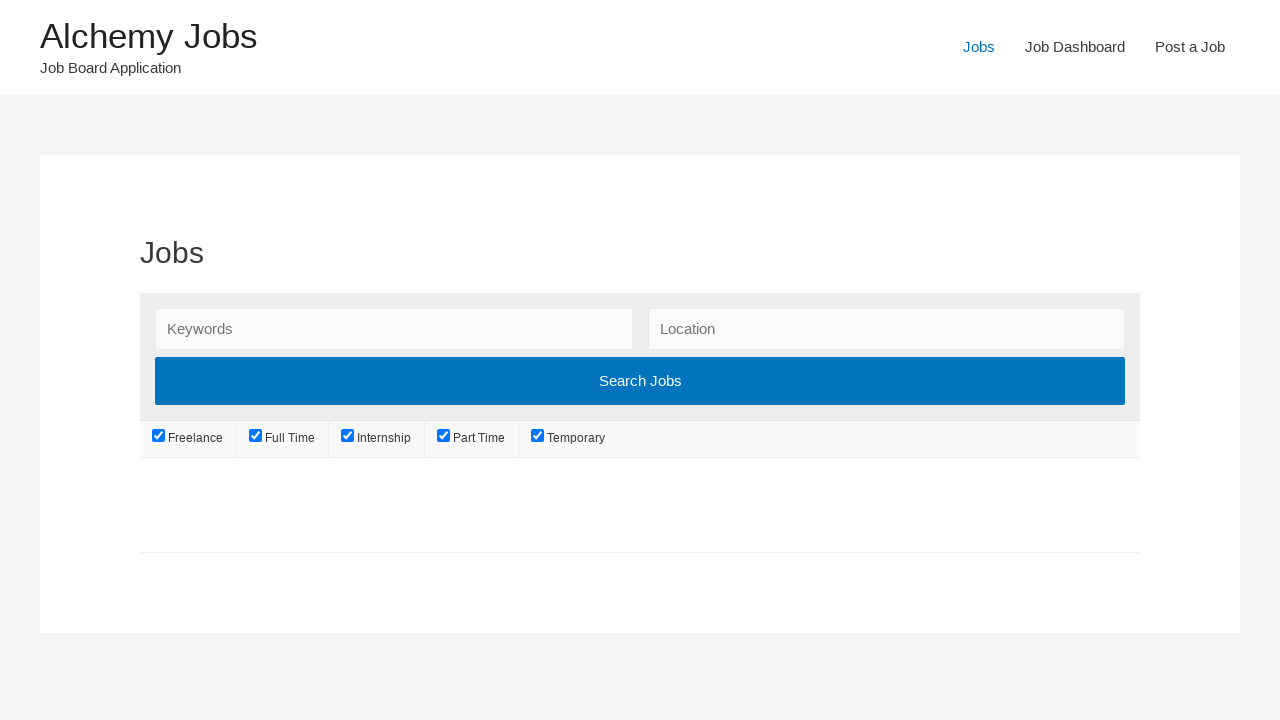

Page loaded and network became idle
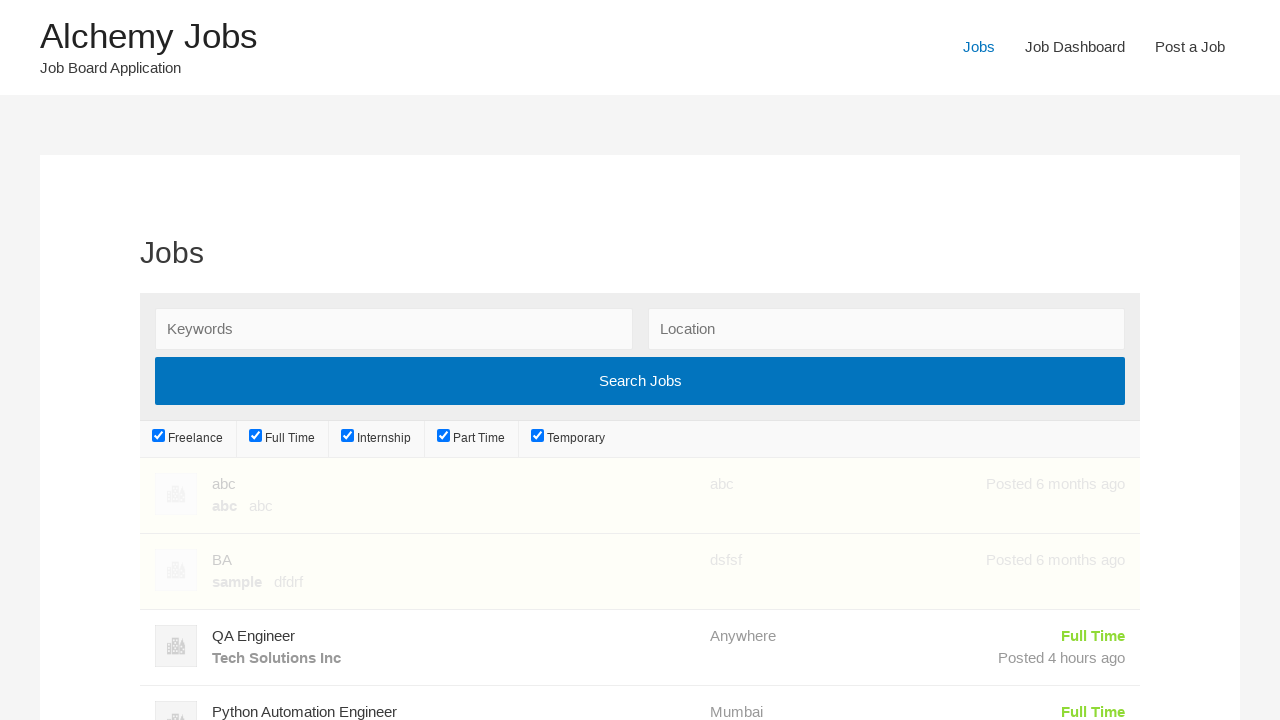

Verified page title is 'Jobs – Alchemy Jobs'
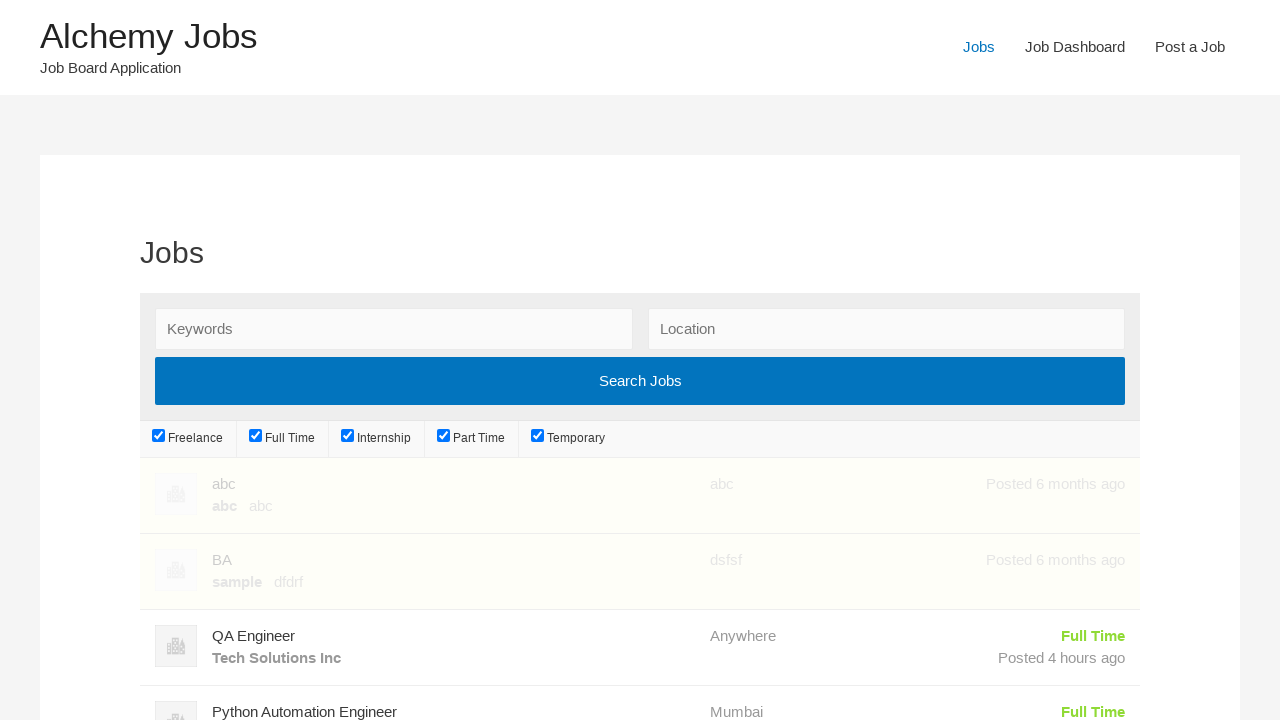

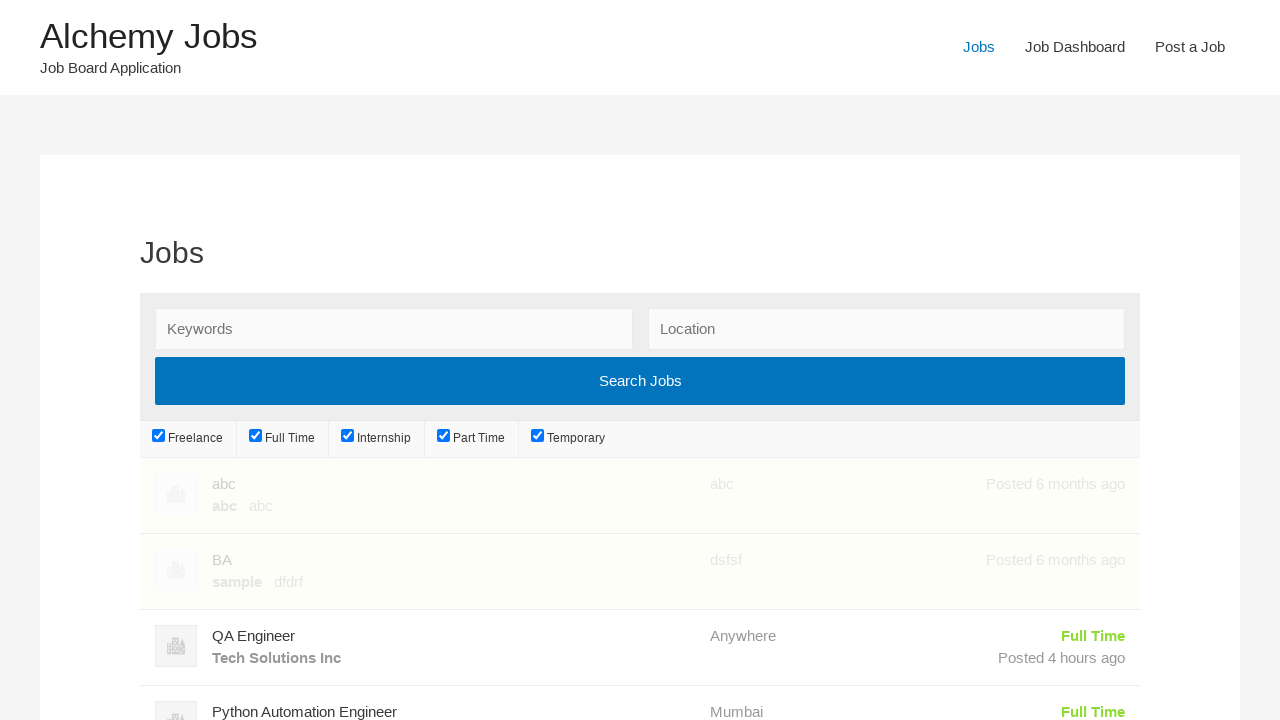